Tests form input functionality by filling a text field, refreshing the page, and then re-filling and clearing the text field. Demonstrates proper element re-location after page refresh.

Starting URL: https://testautomationpractice.blogspot.com/

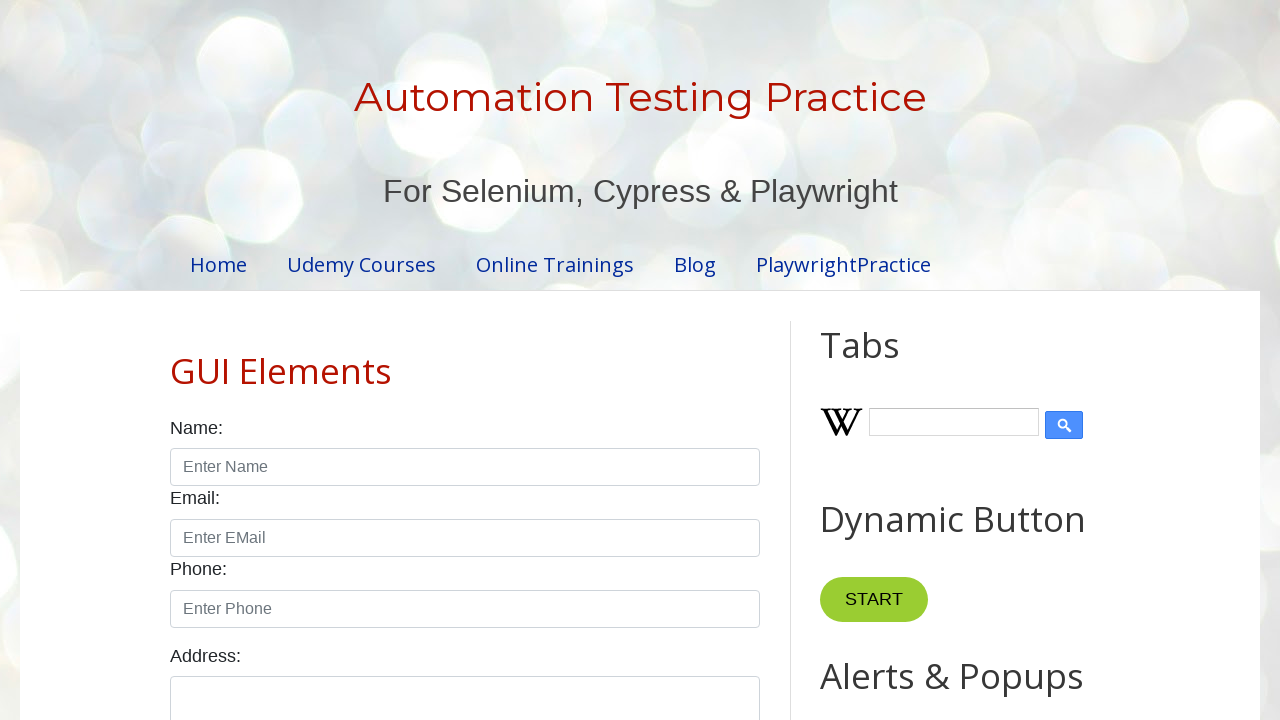

Filled name field with 'Vivek Sirsath' on #name
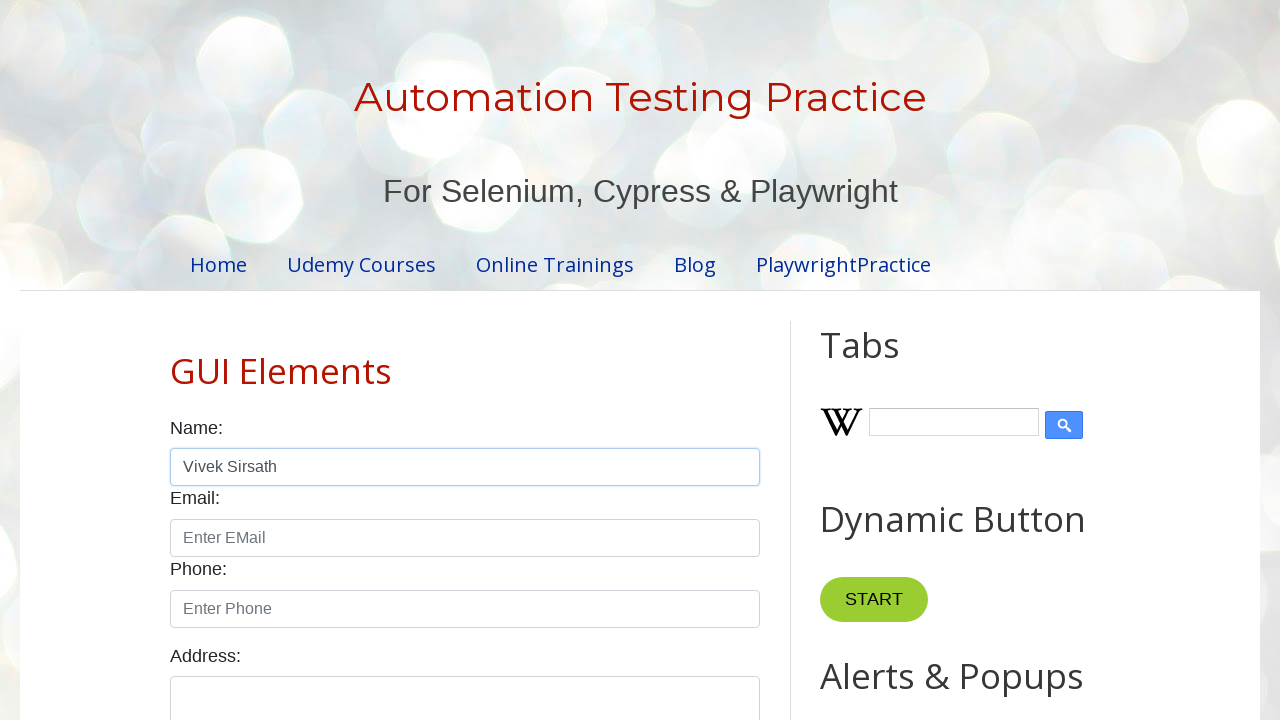

Page refreshed to demonstrate element re-location
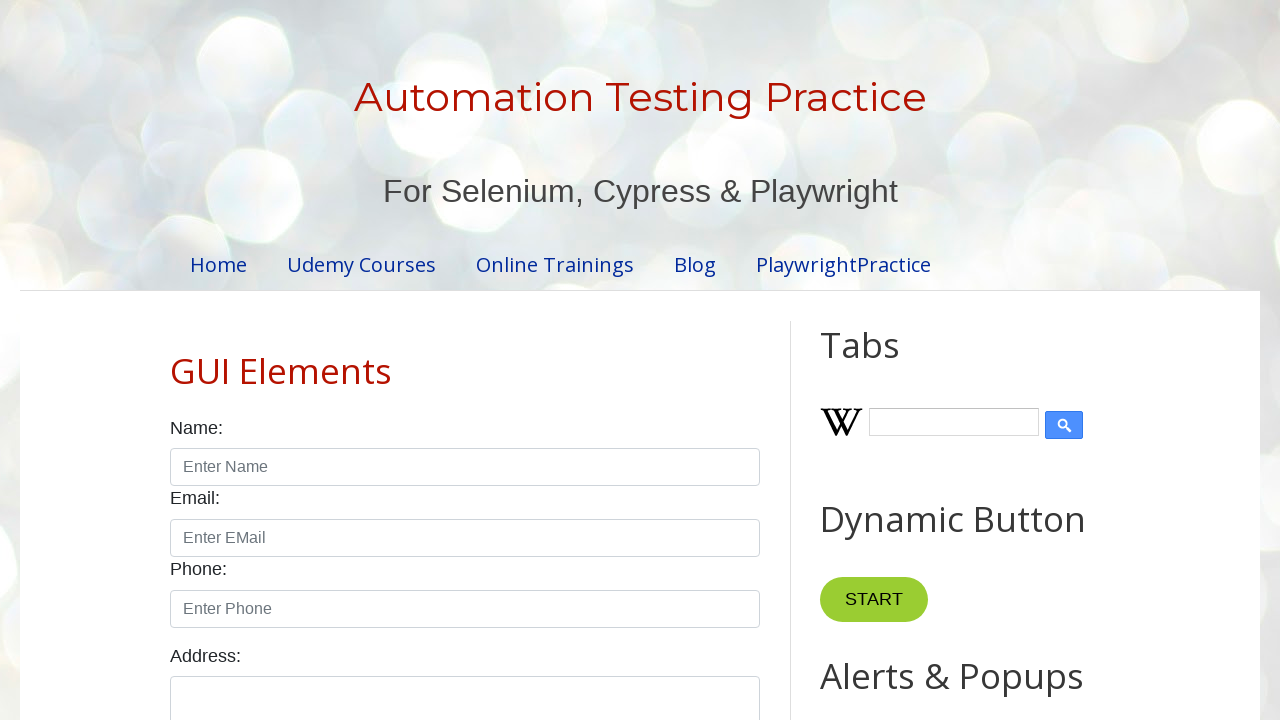

Re-filled name field with 'Ishita Shirsath' after page refresh on #name
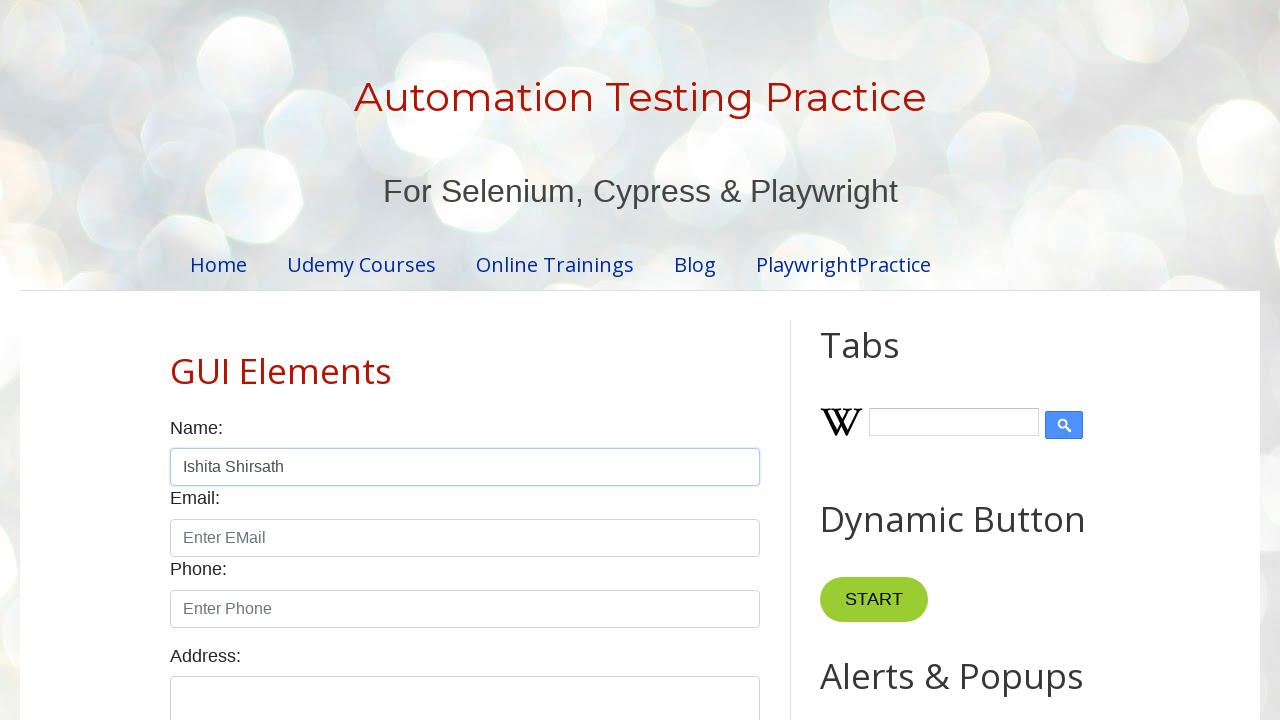

Waited 3 seconds
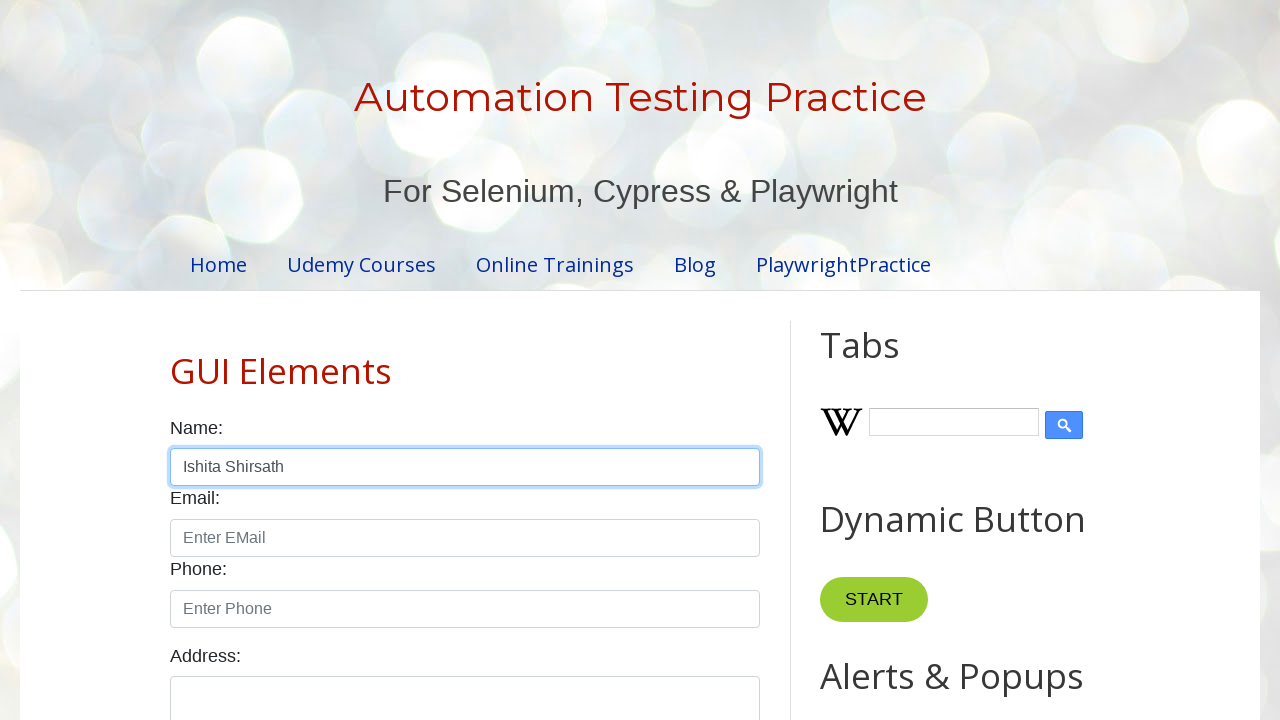

Cleared the name field on #name
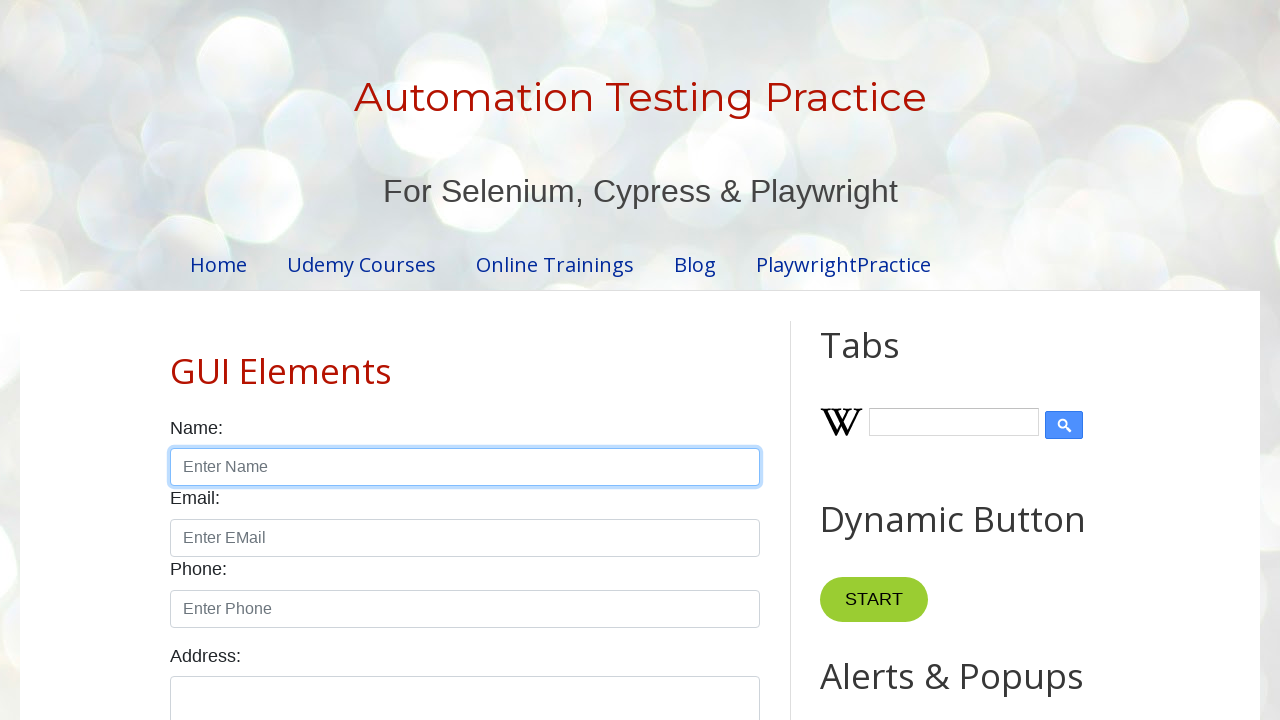

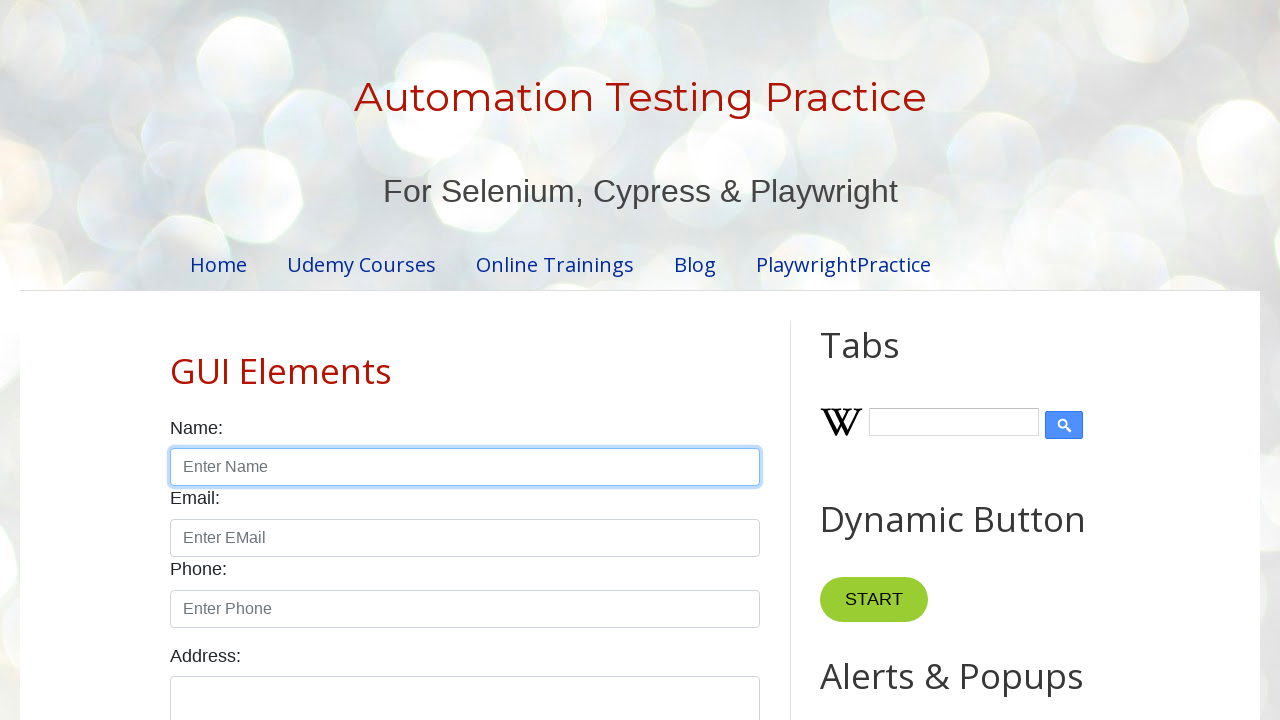